Tests clicking on Submit New Language menu and verifying the IMPORTANT styling with red background and bold text

Starting URL: http://www.99-bottles-of-beer.net/

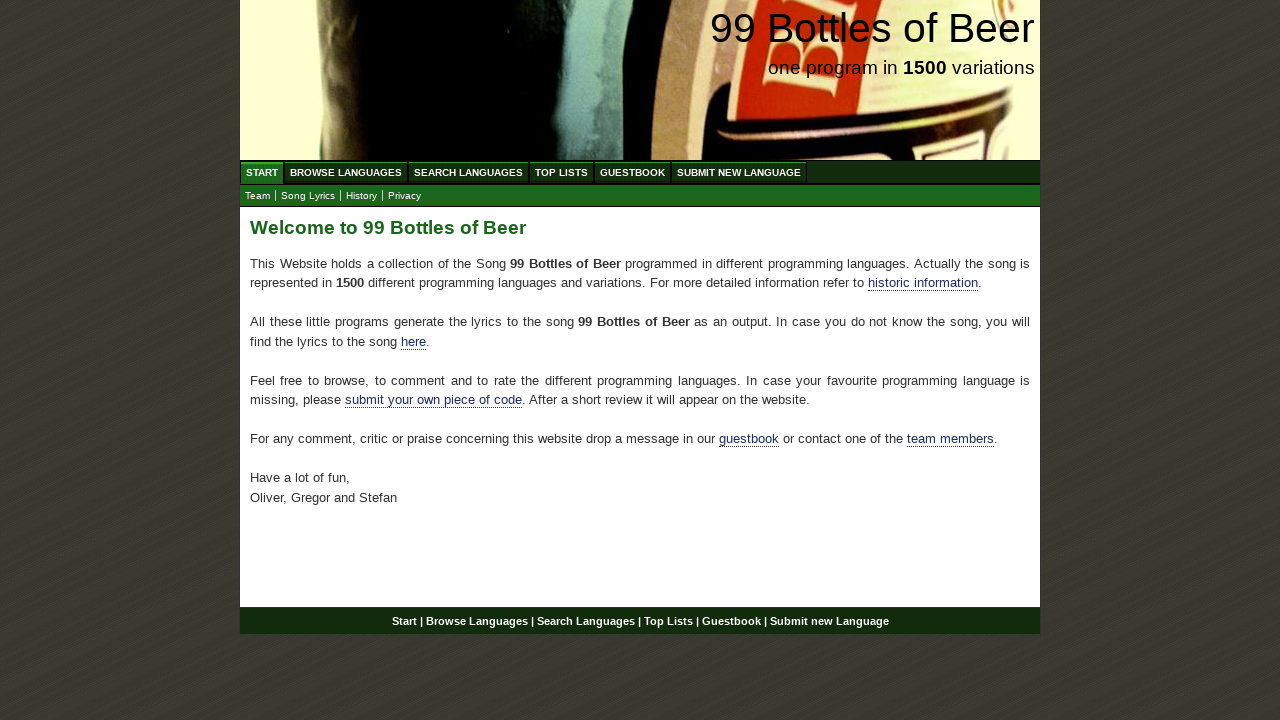

Clicked on Submit New Language menu link at (739, 172) on xpath=//a[@href='/submitnewlanguage.html']
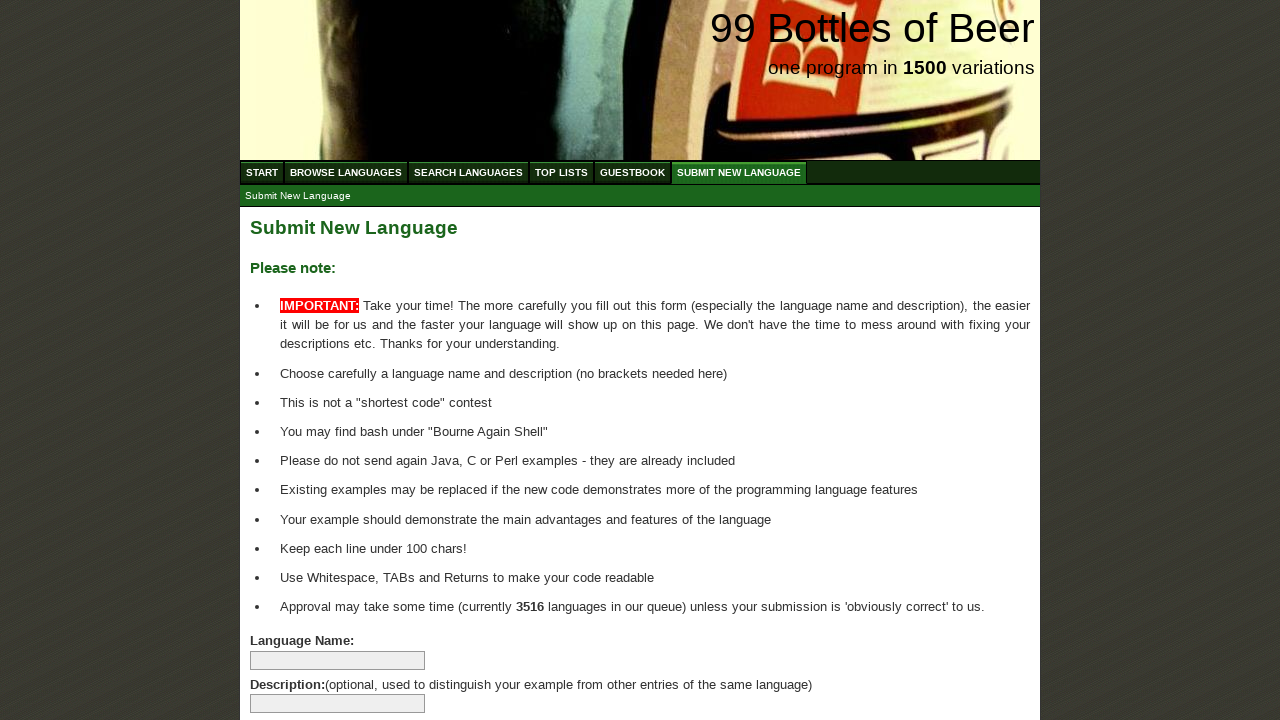

Verified IMPORTANT styled span element is present
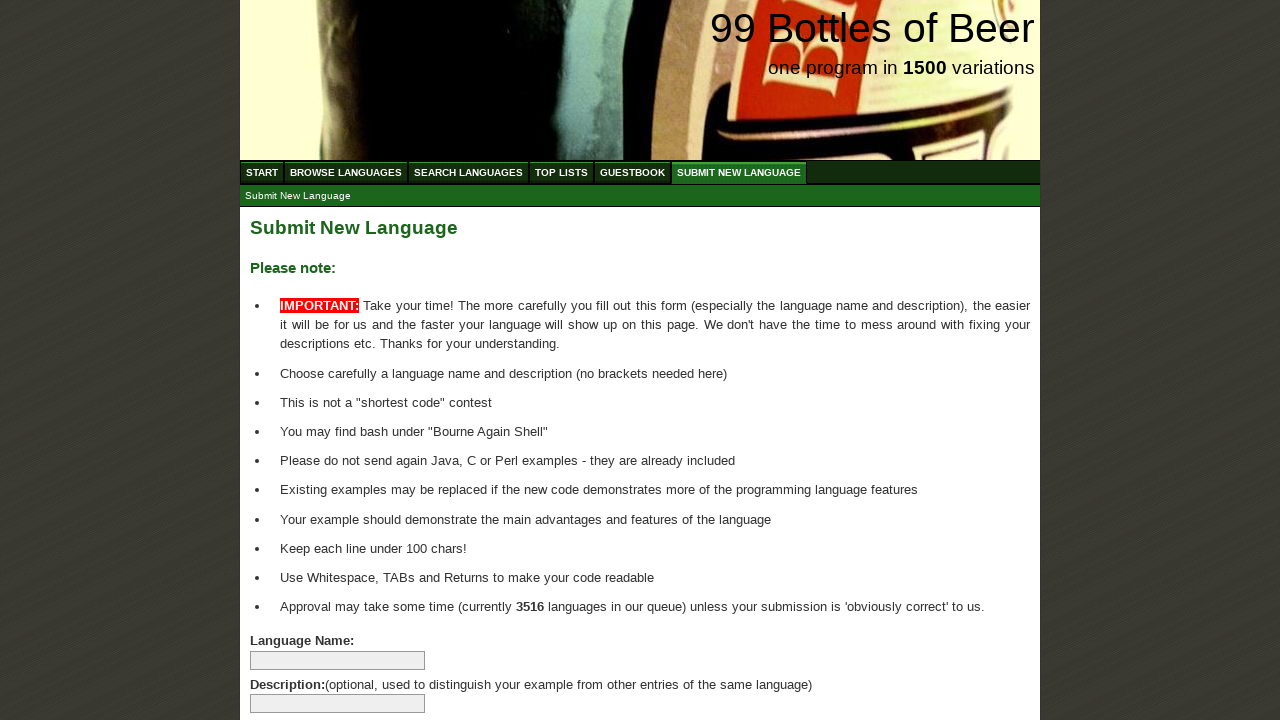

Verified bold IMPORTANT text is present within span
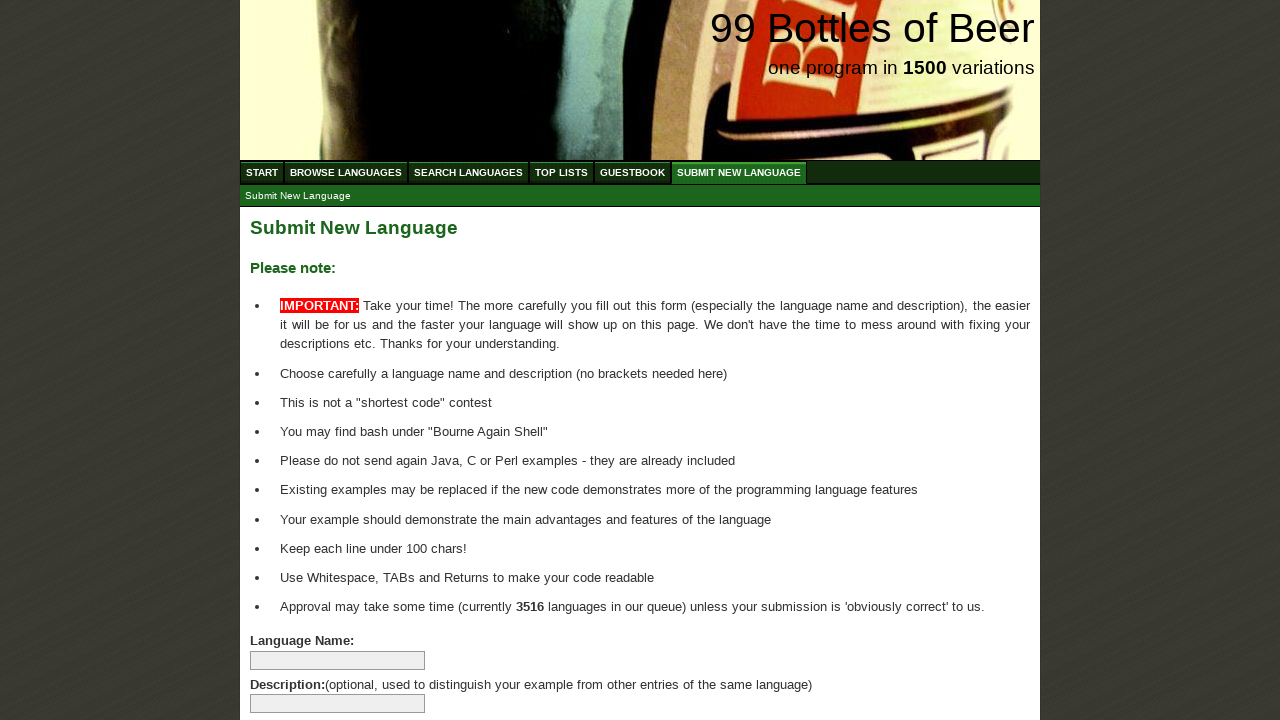

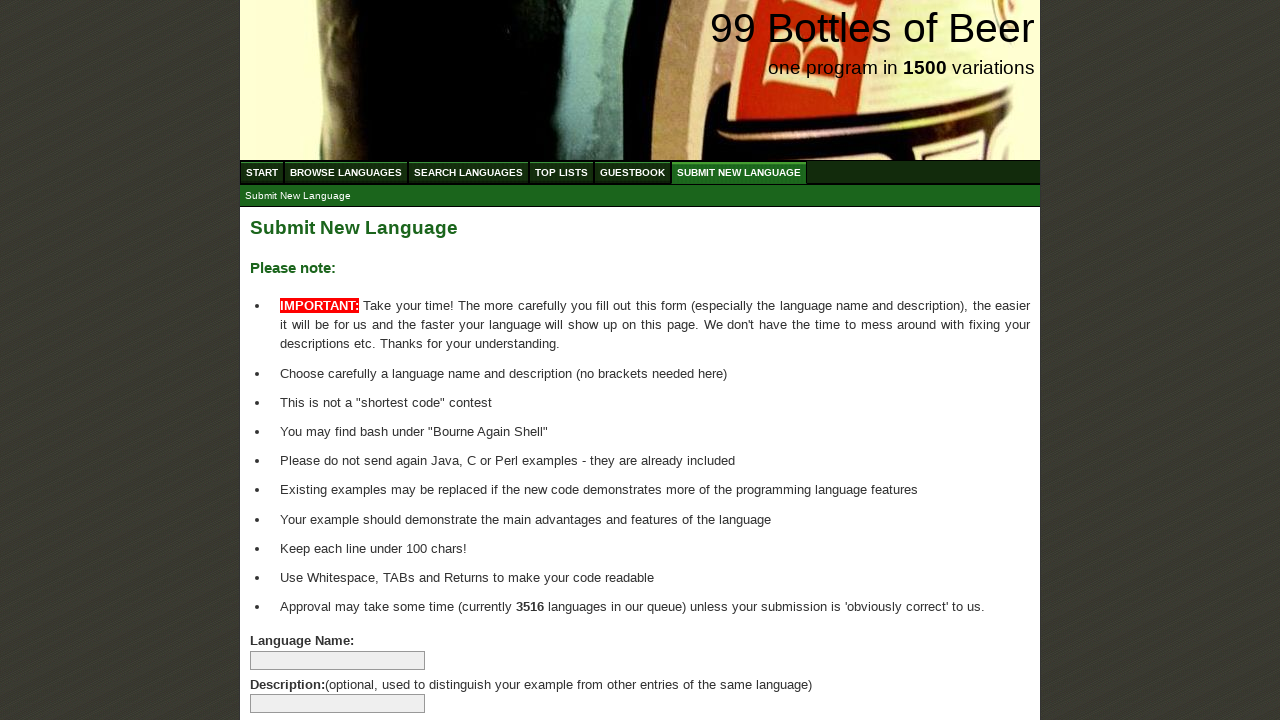